Tests the sorting functionality of a product table by clicking the column header and verifying the products are sorted alphabetically by name

Starting URL: https://rahulshettyacademy.com/seleniumPractise/#/offers

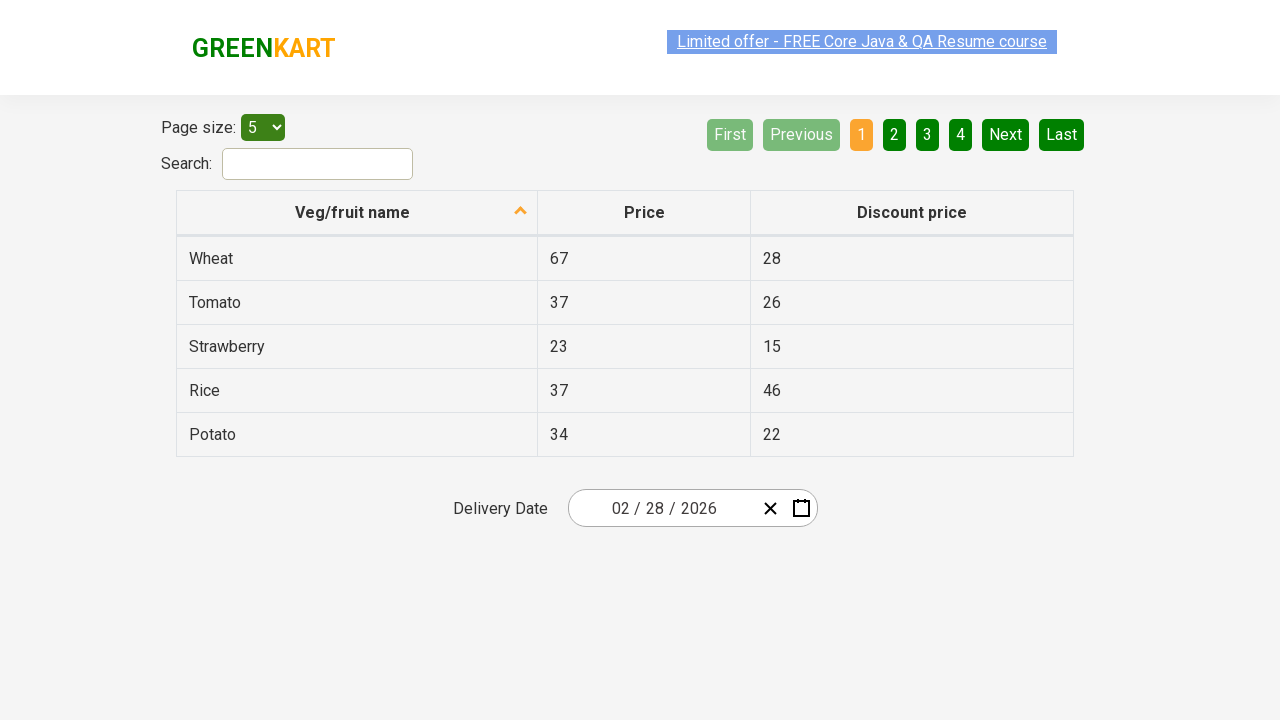

Clicked the veg/fruit name column header to sort products at (357, 213) on xpath=//tr/th[1]
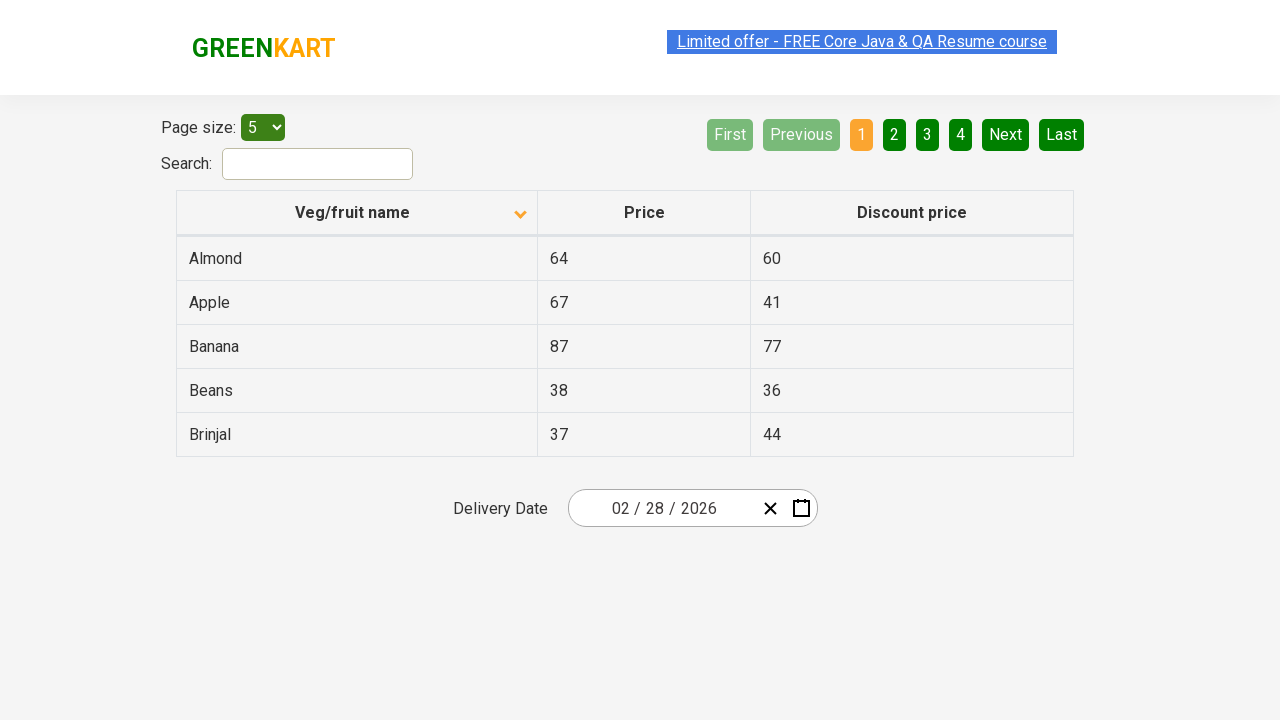

Table updated after sorting - product name cells are present
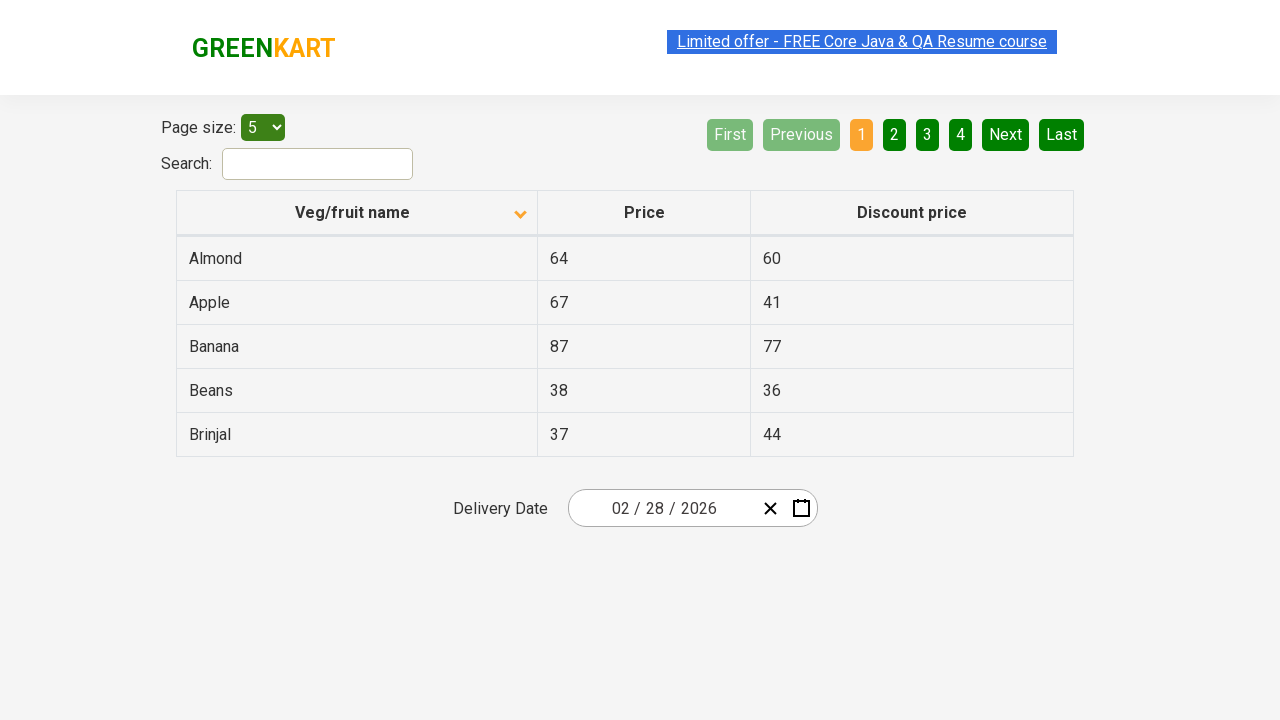

Retrieved all product name elements from the table
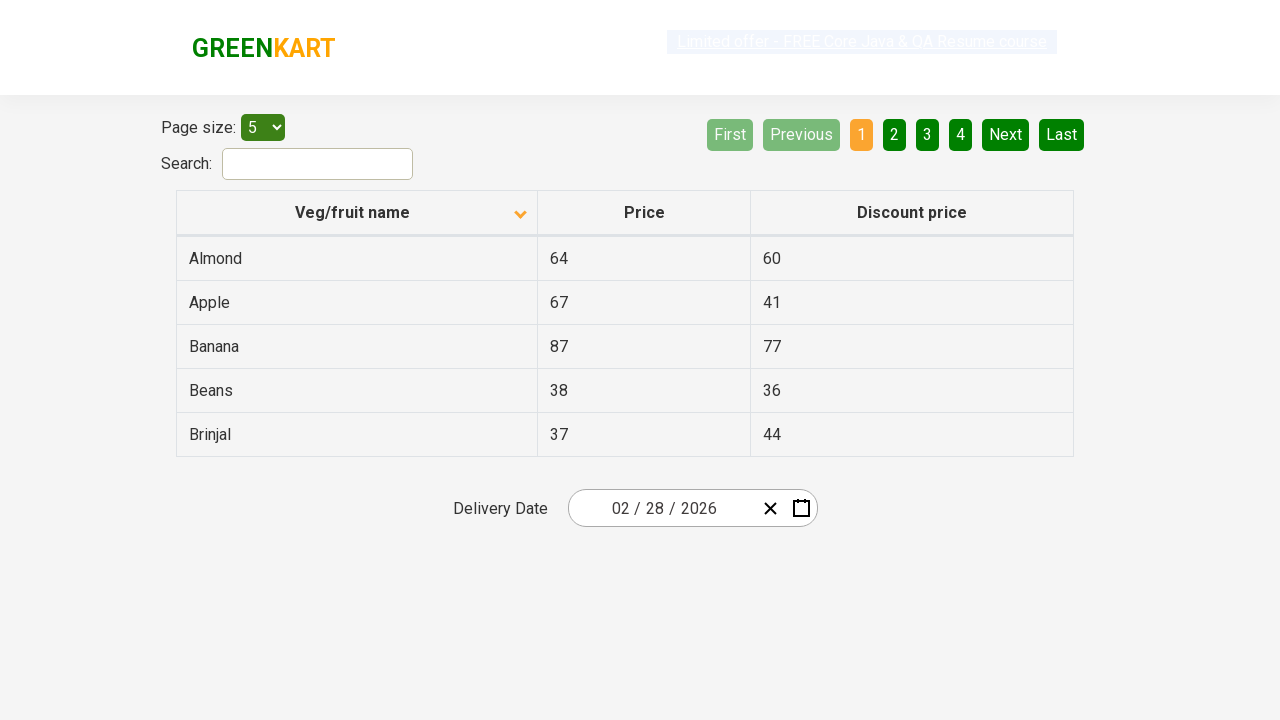

Extracted product names from table cells
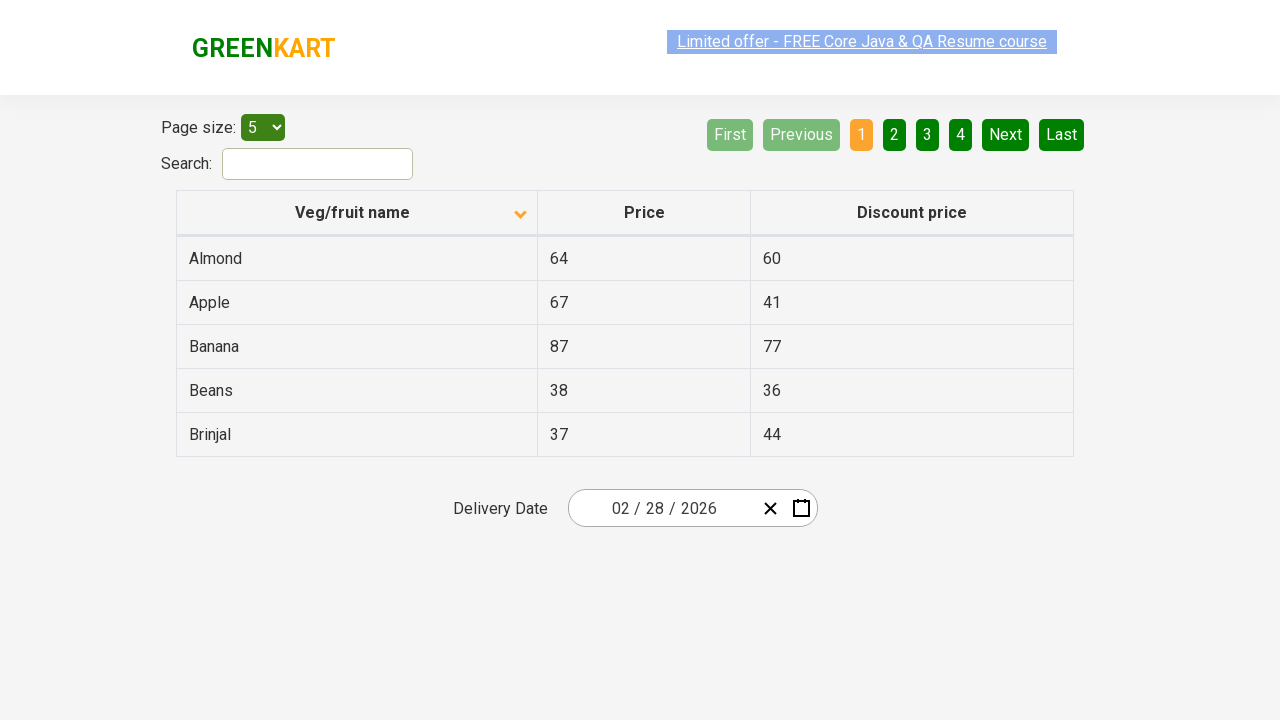

Created sorted reference list of product names
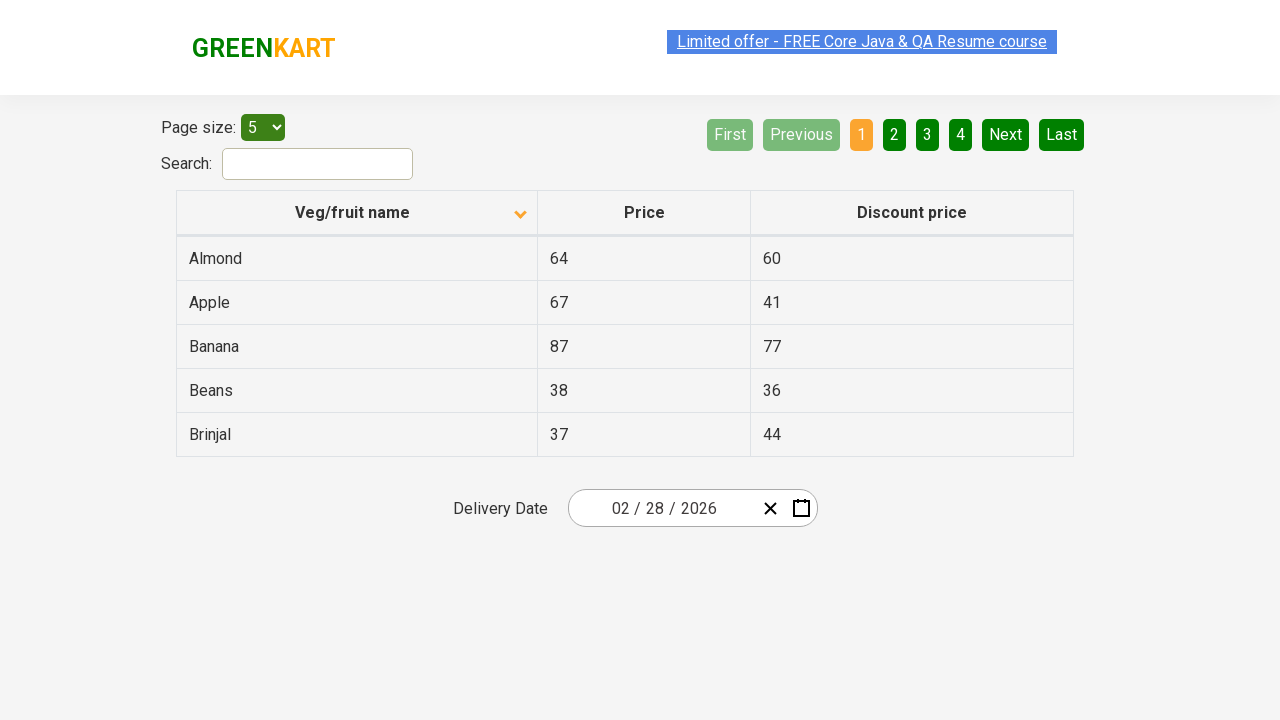

Verified products are sorted alphabetically by name
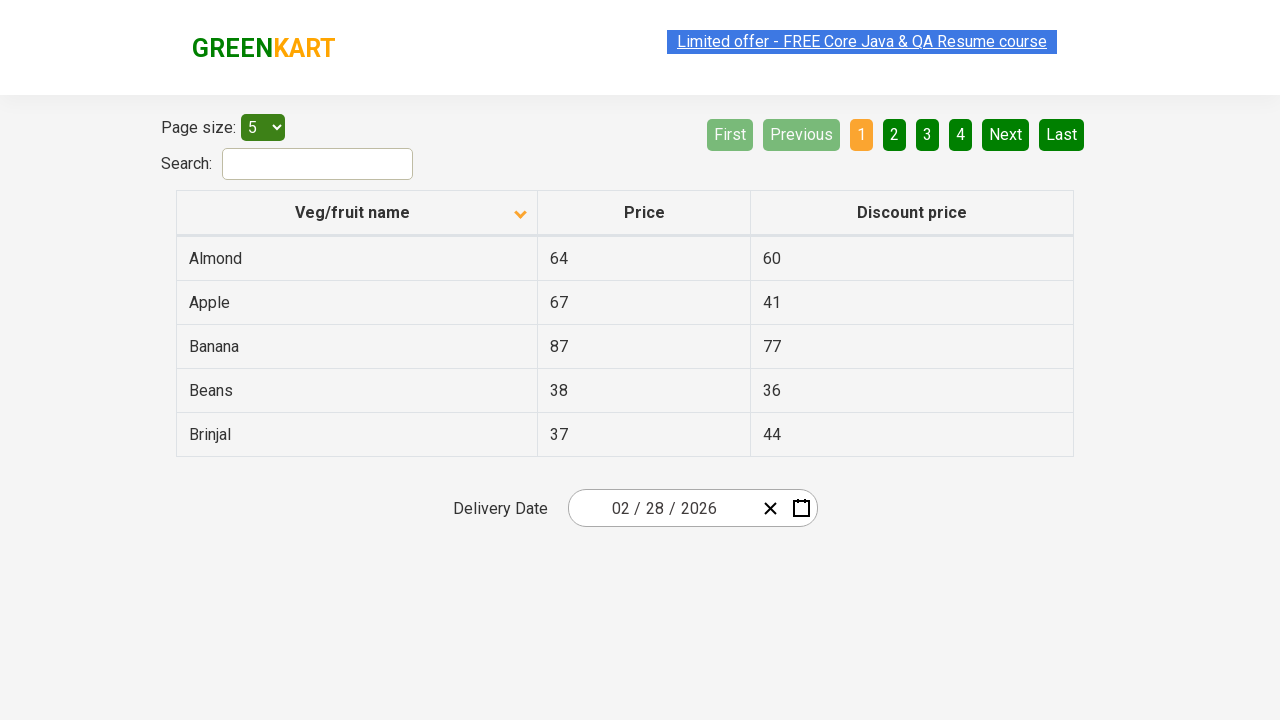

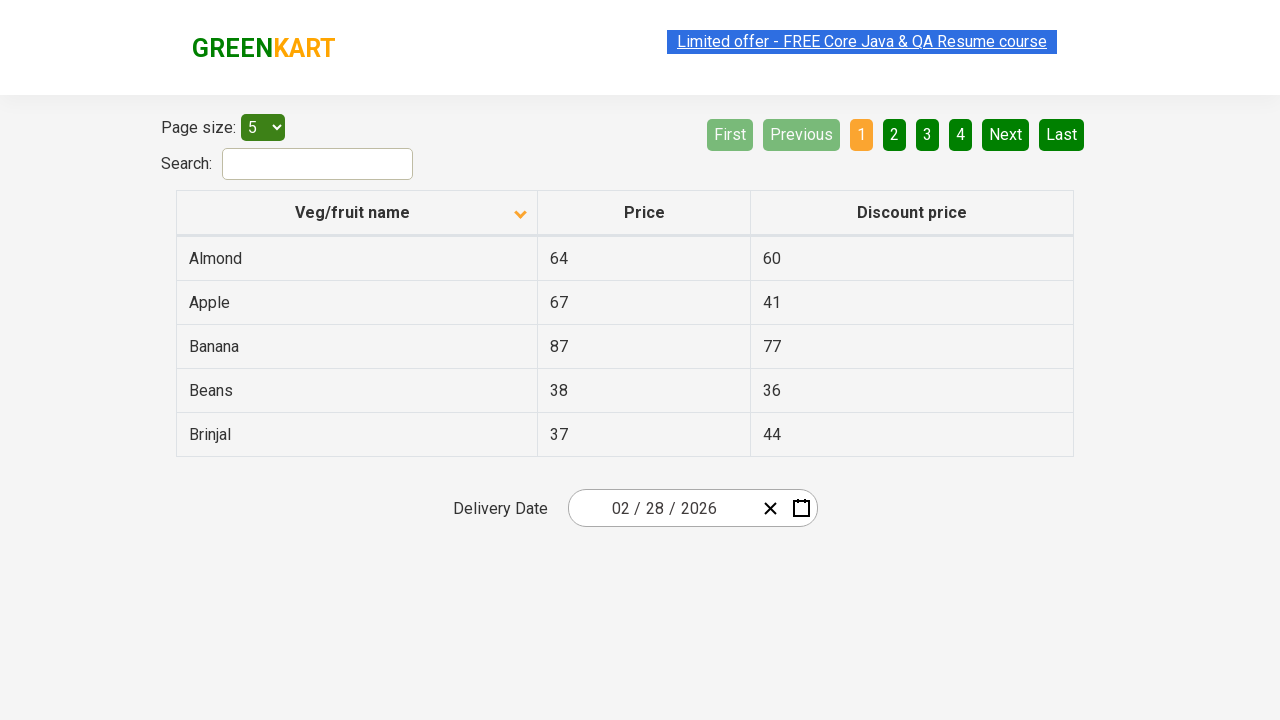